Tests that cart link works from home page and product page

Starting URL: https://www.demoblaze.com

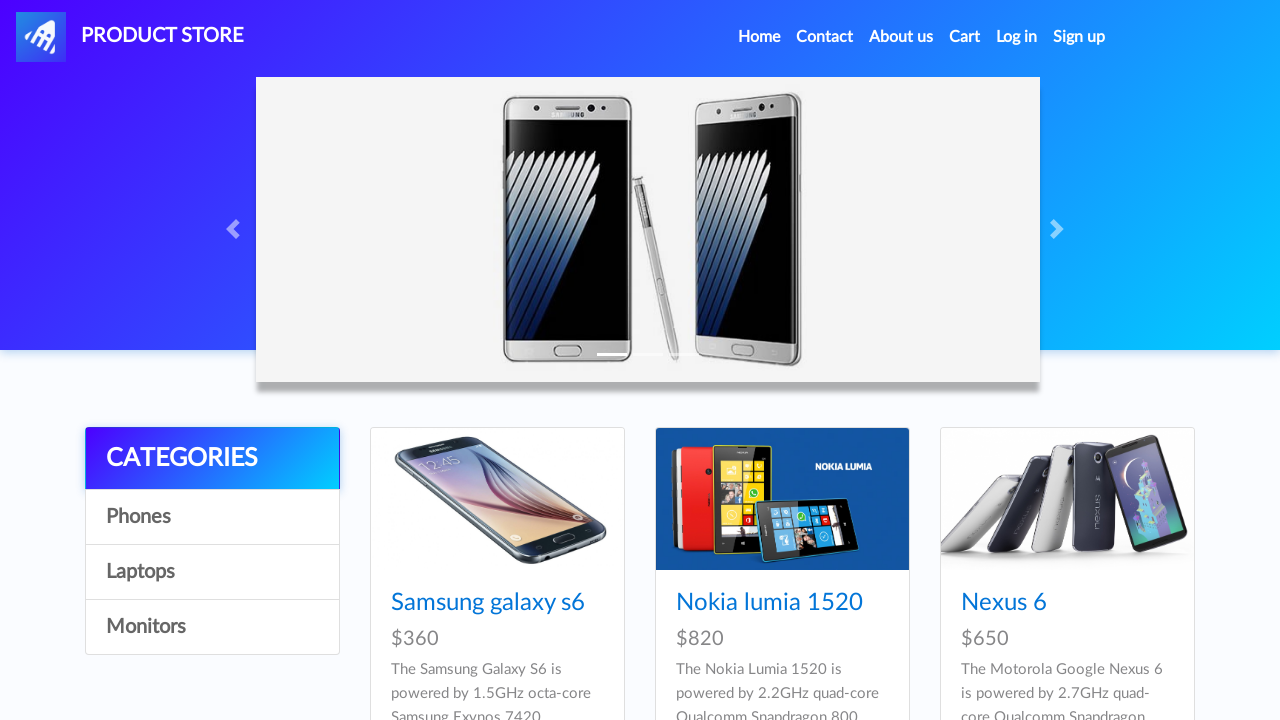

Clicked cart link from home page at (965, 37) on #cartur
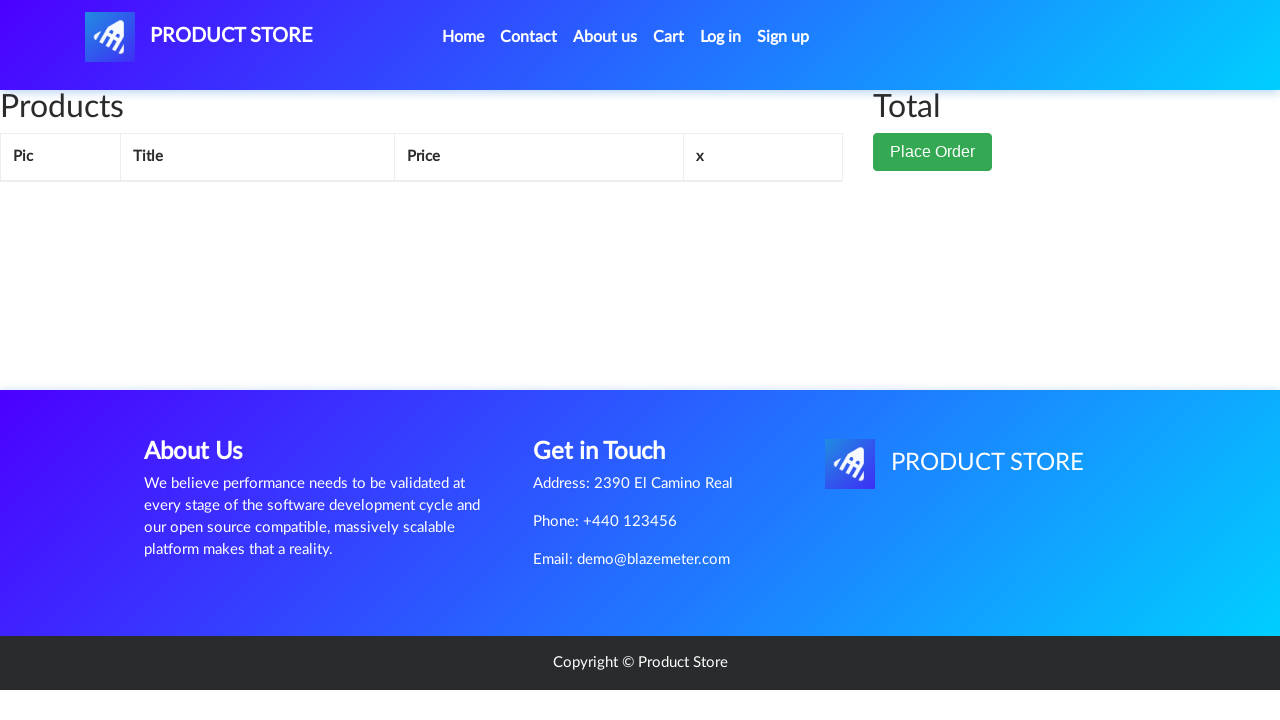

Cart page loaded successfully
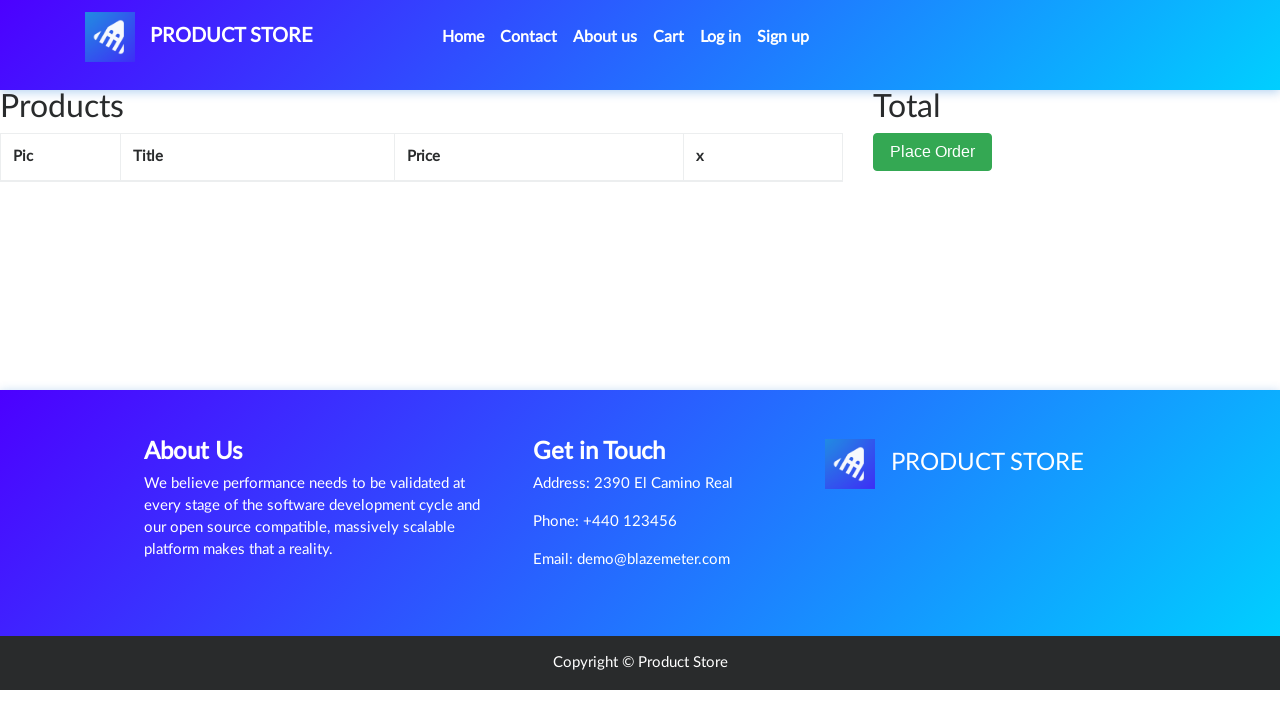

Clicked navbar brand to return to home page at (199, 37) on .navbar-brand
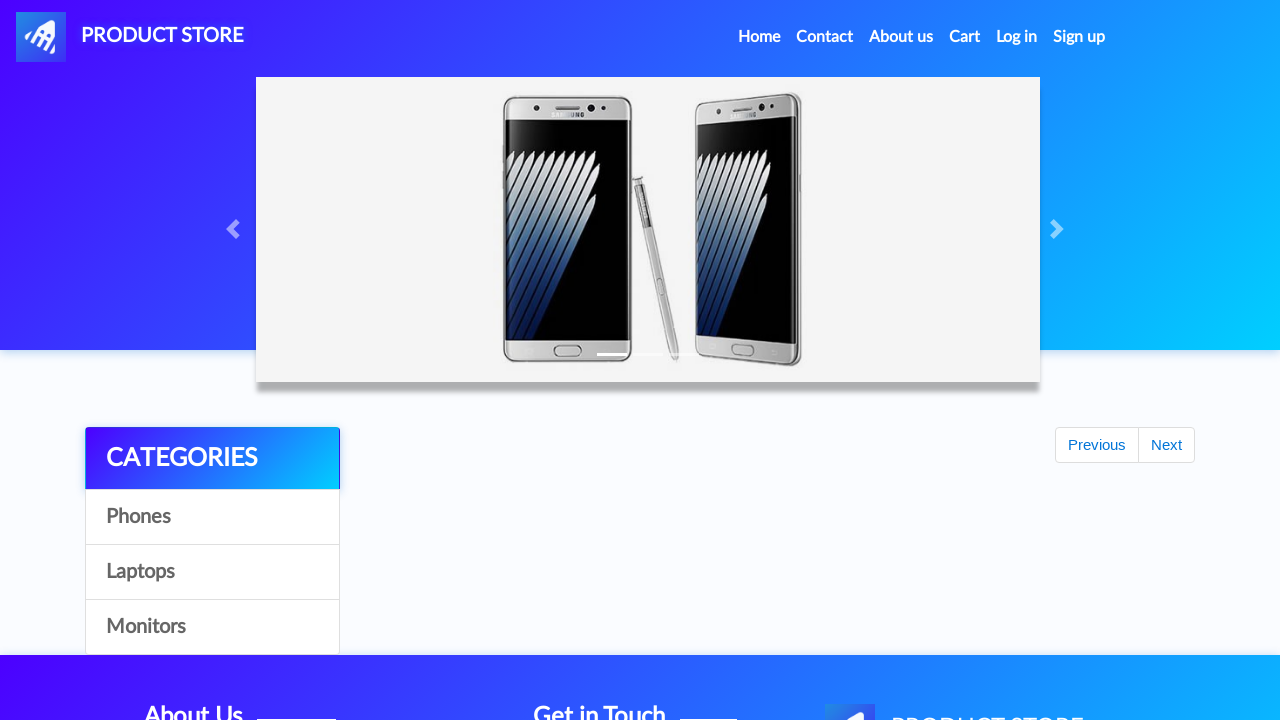

Home page loaded with product cards visible
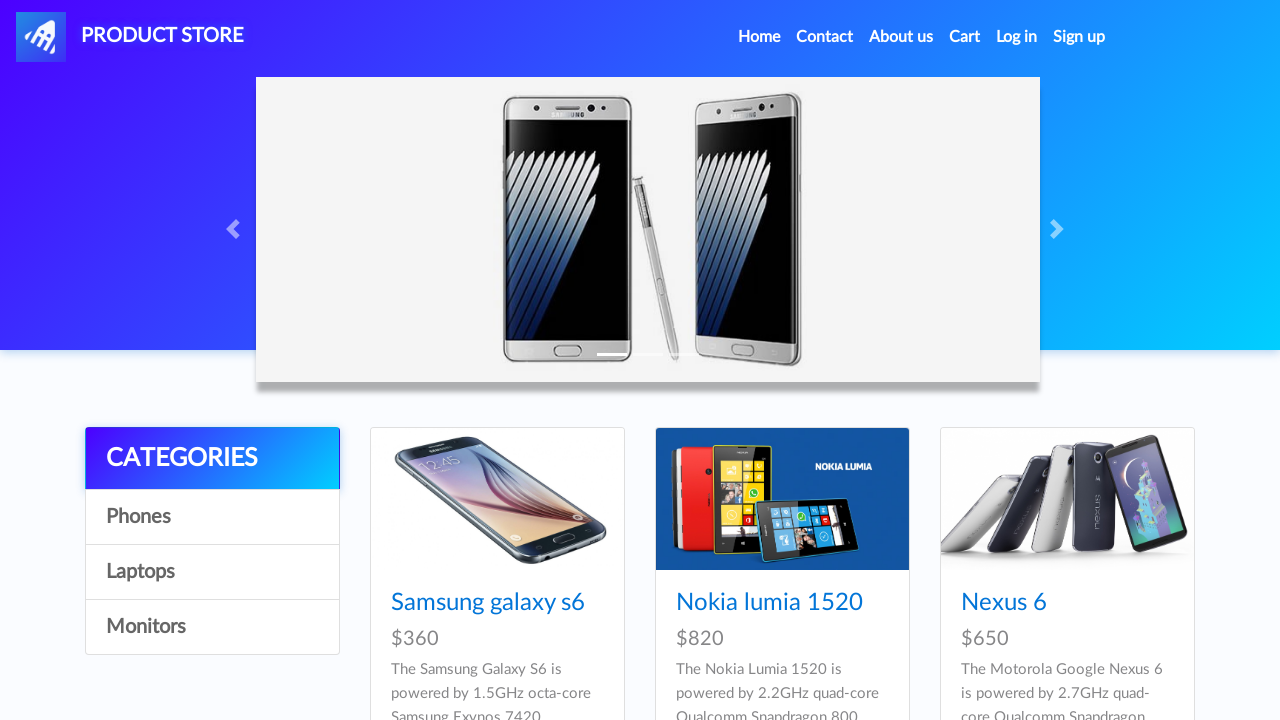

Clicked on Samsung galaxy s7 product at (488, 361) on a:has-text('Samsung galaxy s7')
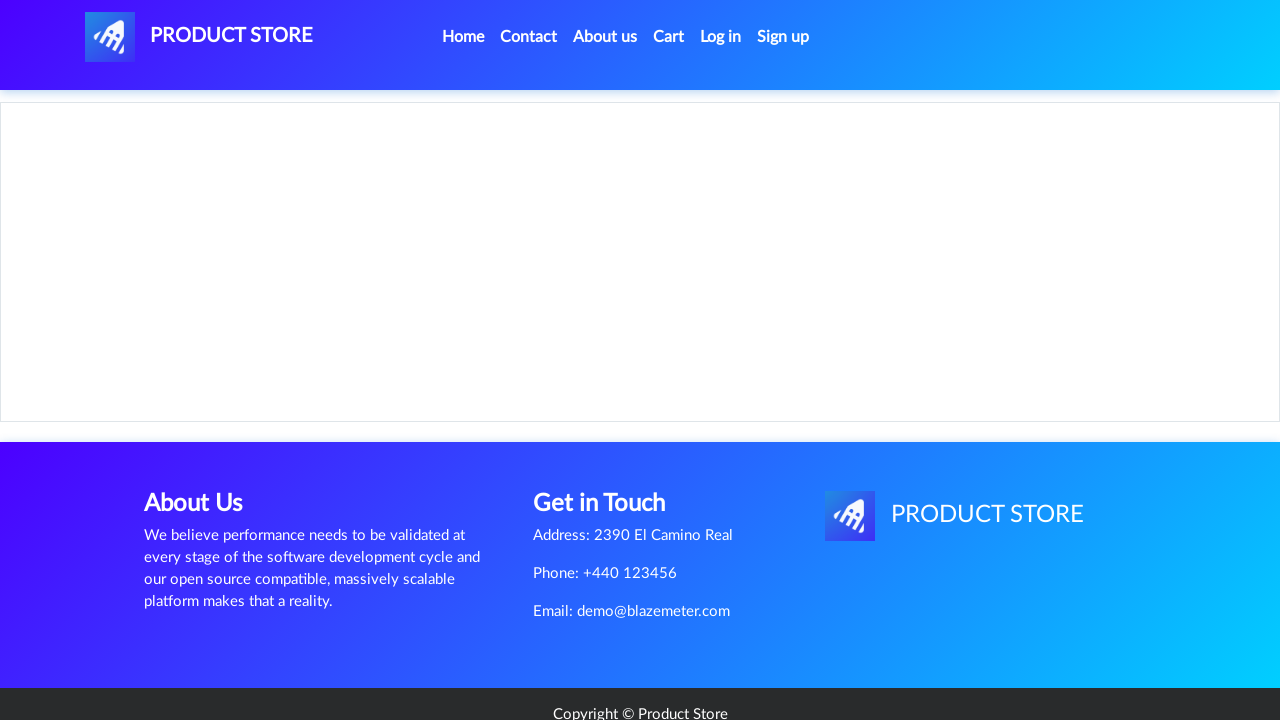

Product page loaded with product details visible
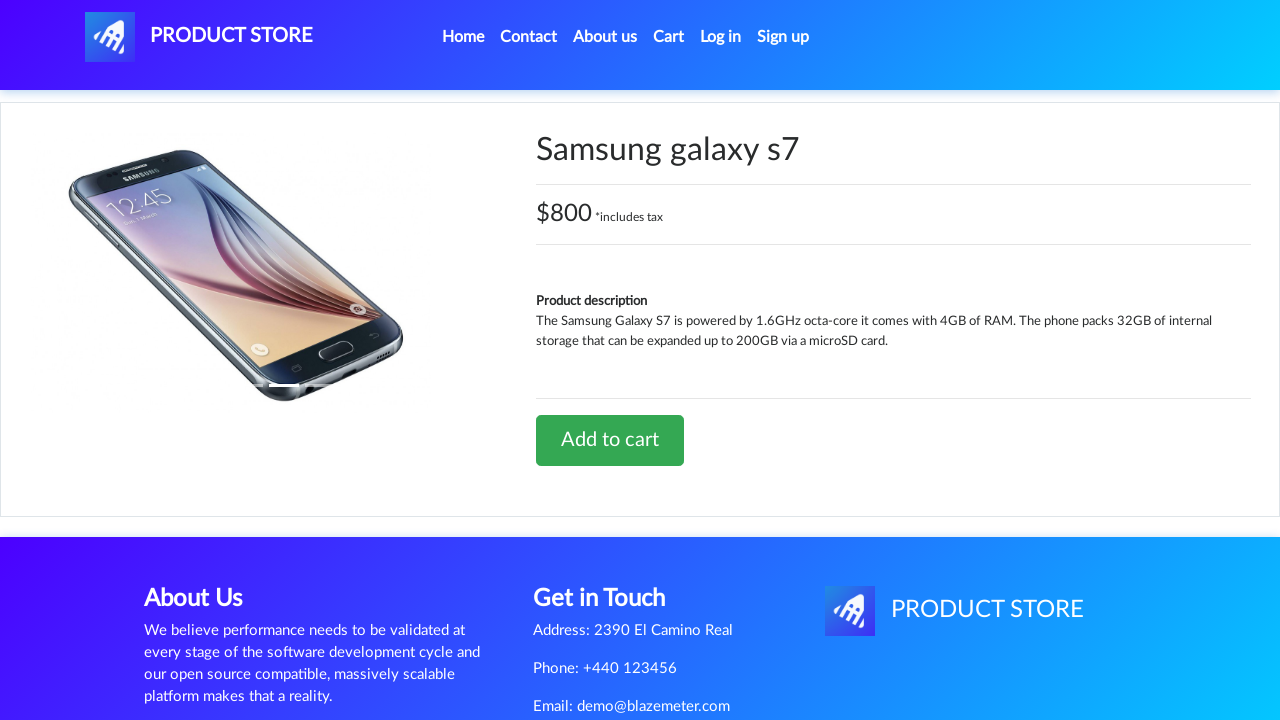

Clicked cart link from product page at (669, 37) on #cartur
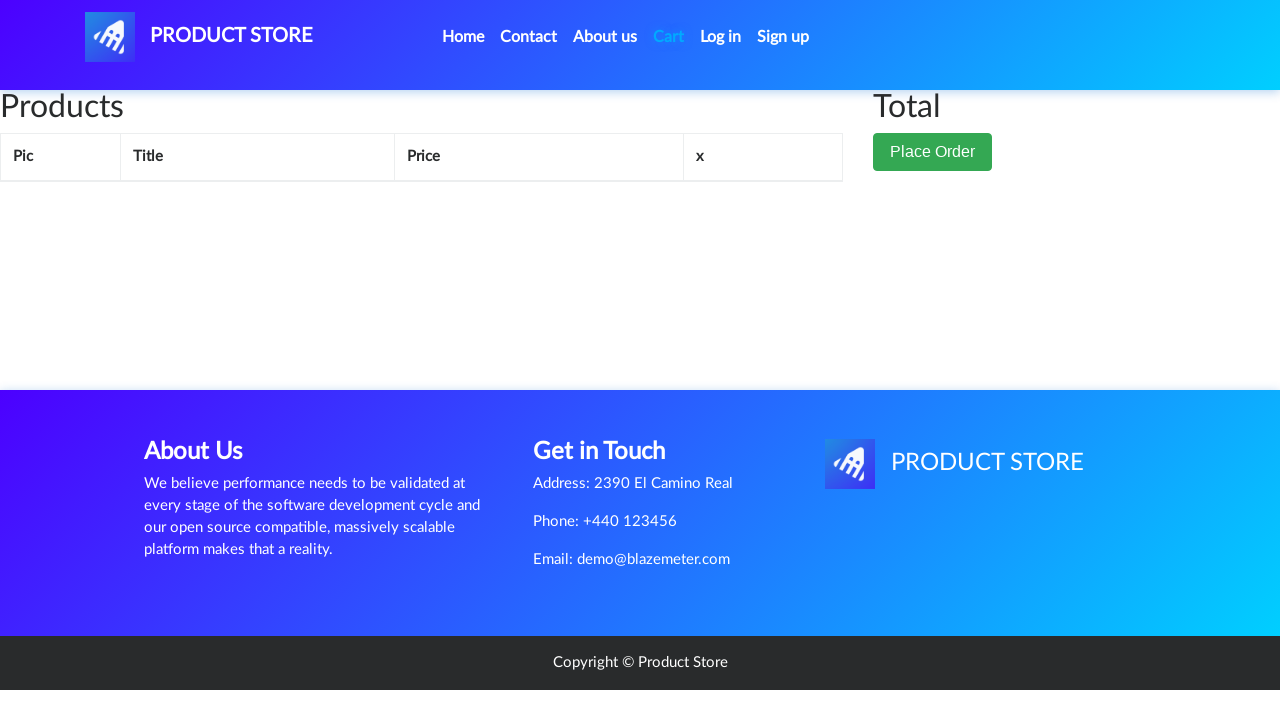

Cart page loaded successfully from product page
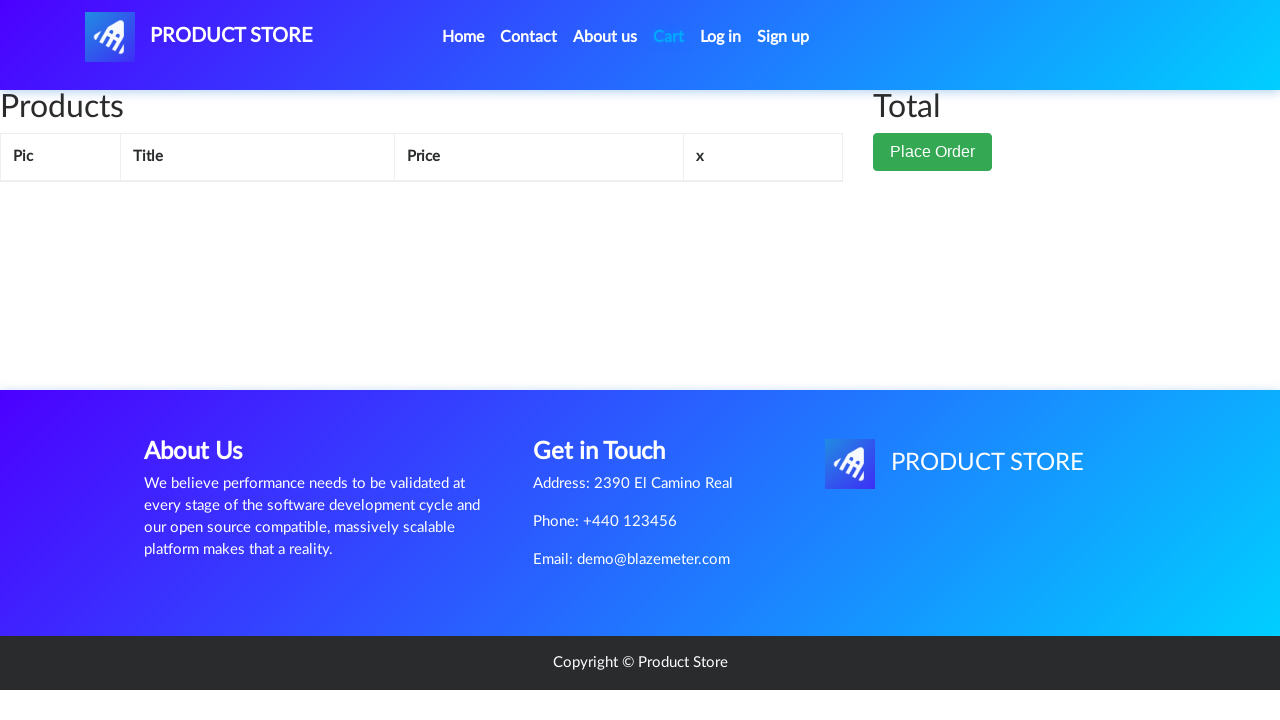

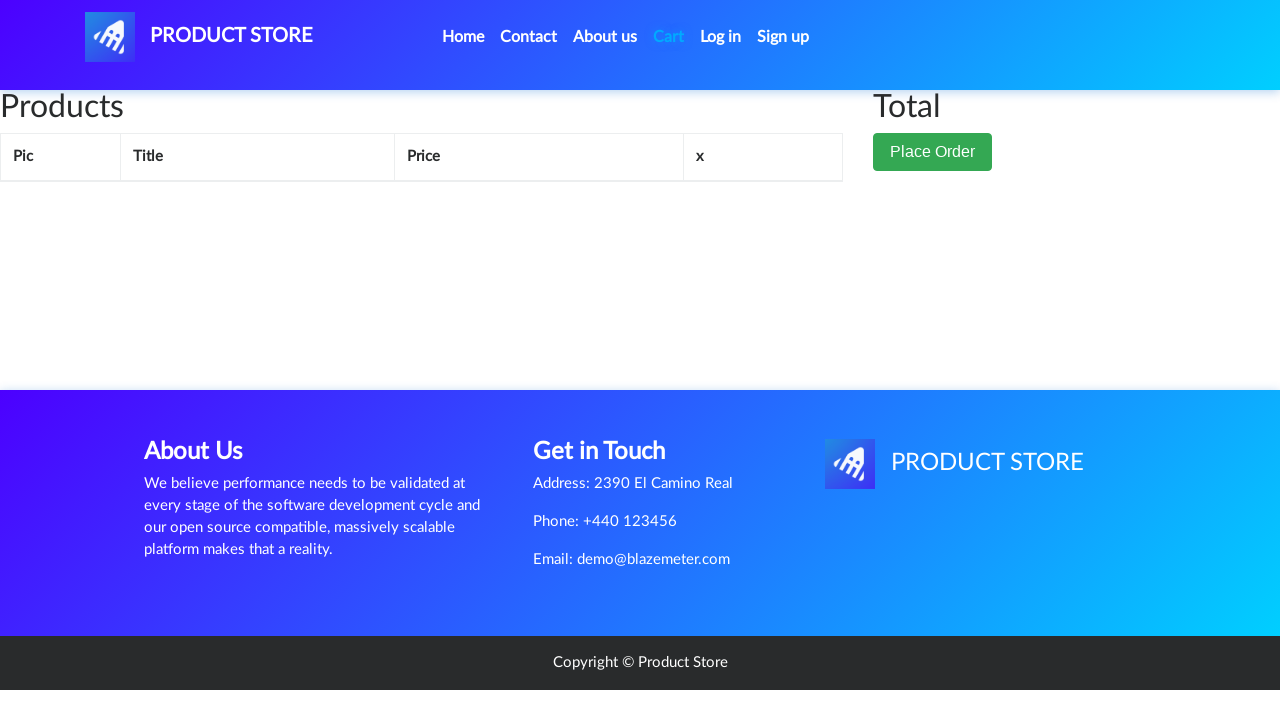